Tests iframe handling by switching between nested iframes, interacting with elements inside them, and switching back to the main content

Starting URL: https://demo.automationtesting.in/Frames.html

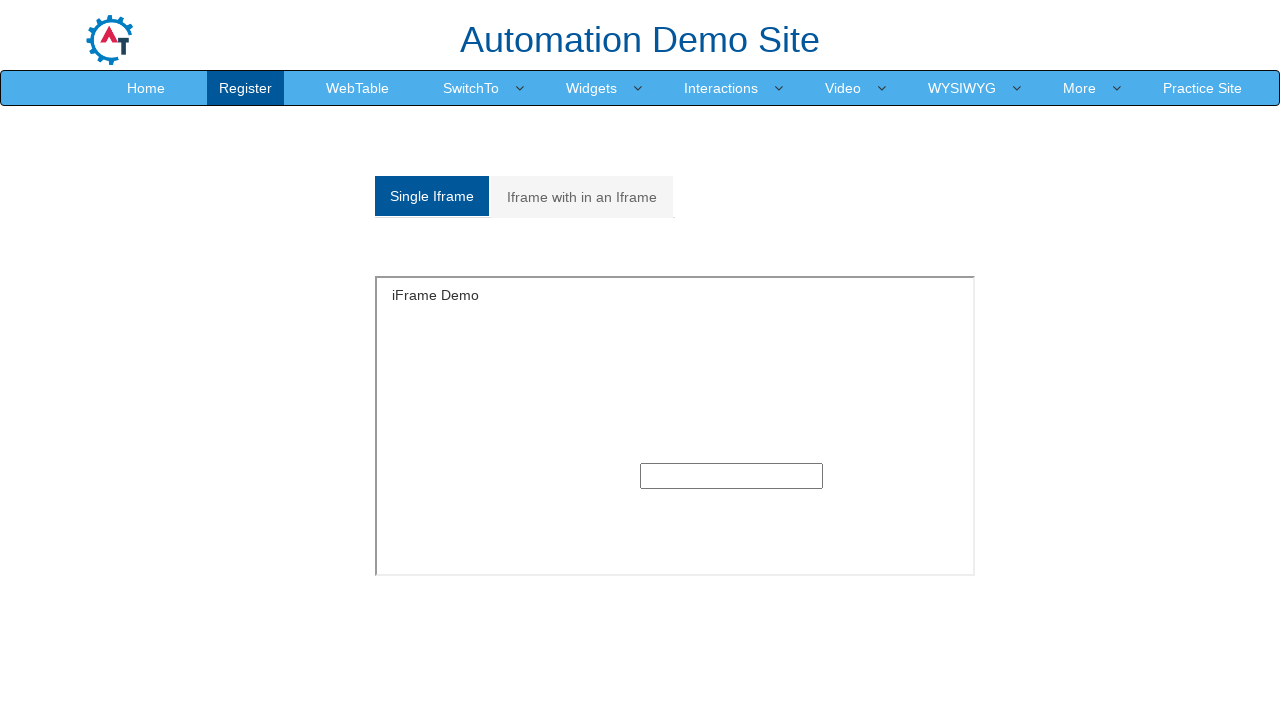

Clicked on the nested frames tab at (582, 197) on xpath=/html/body/section/div[1]/div/div/div/div[1]/div/ul/li[2]/a
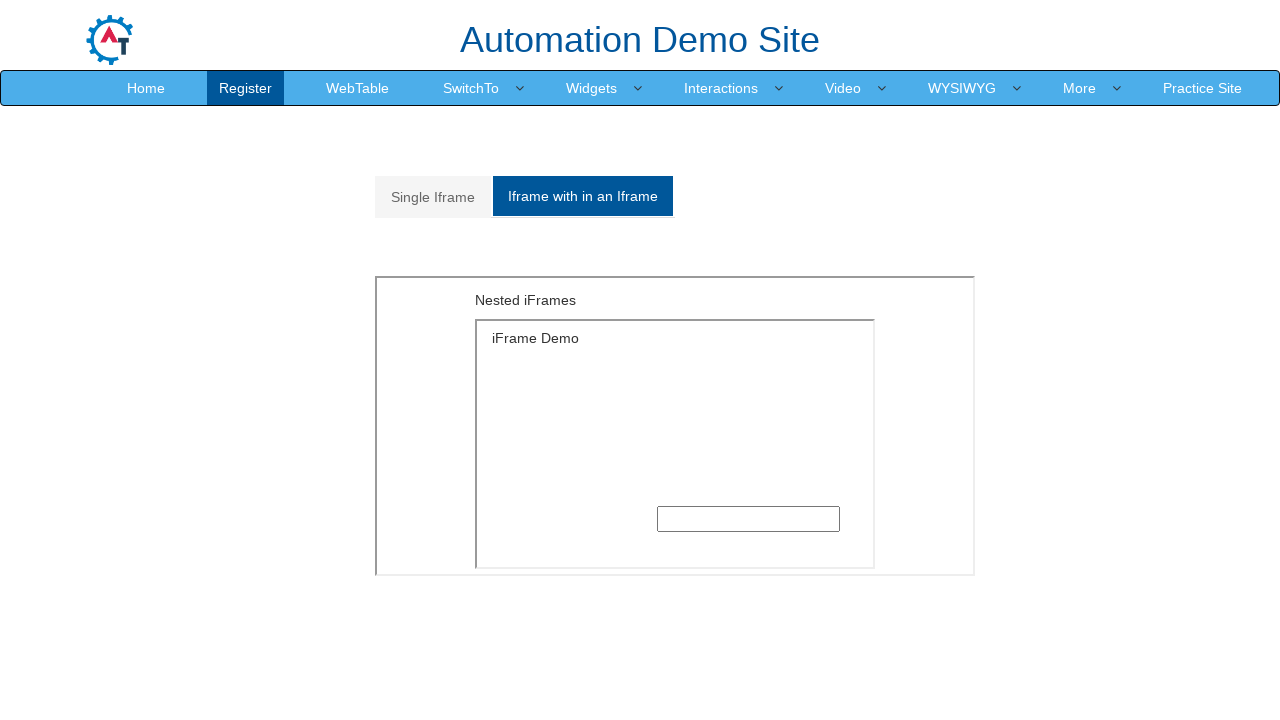

Switched to outer iframe with src='MultipleFrames.html'
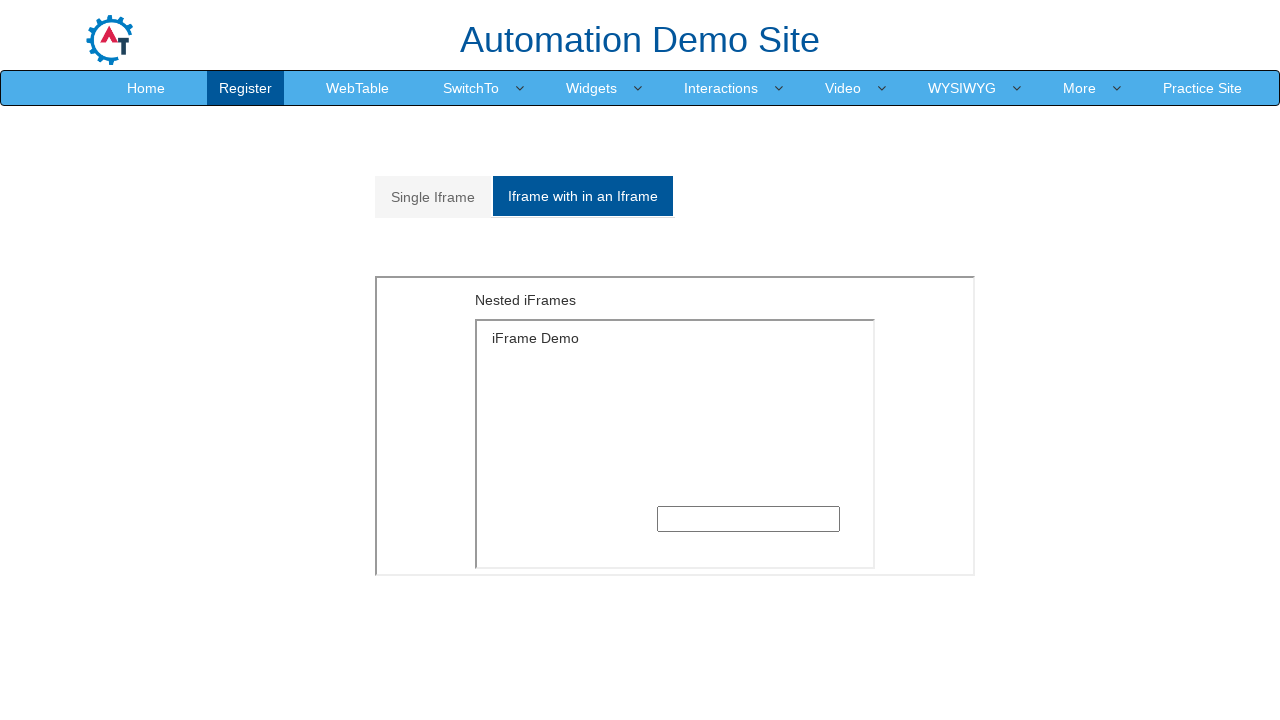

Switched to inner iframe with src='SingleFrame.html' within the outer frame
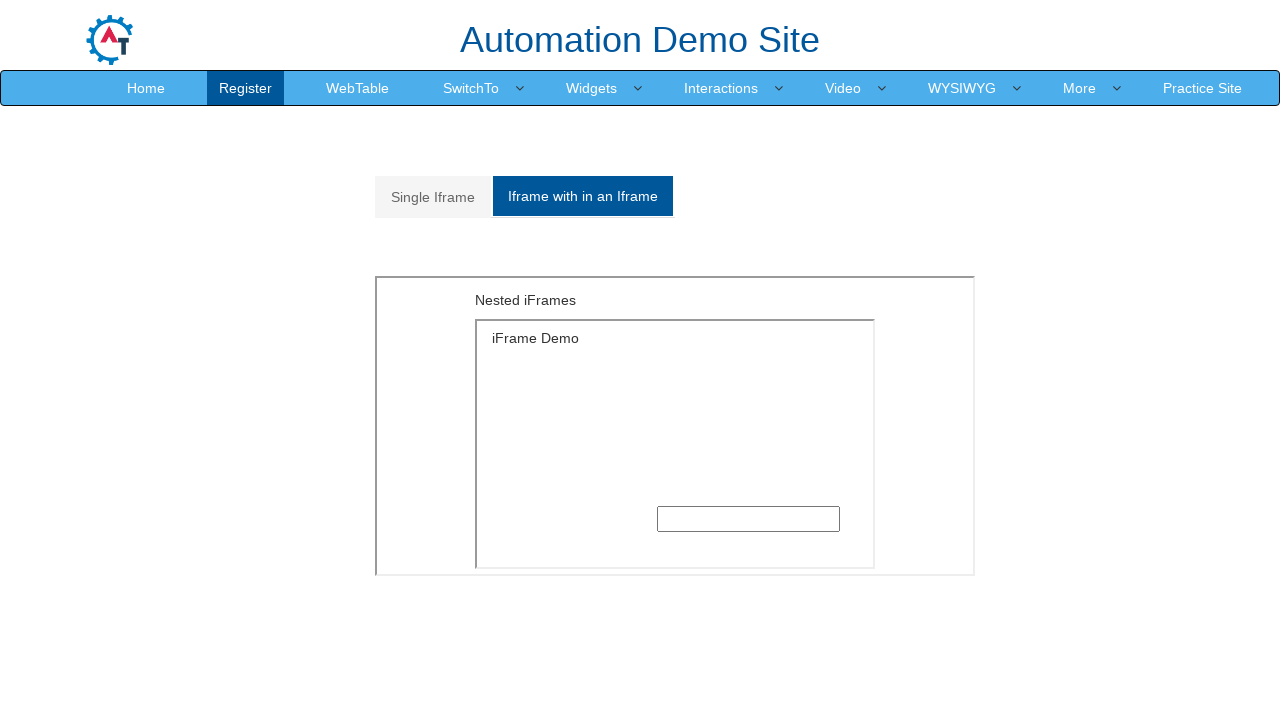

Located textbox element inside the inner iframe
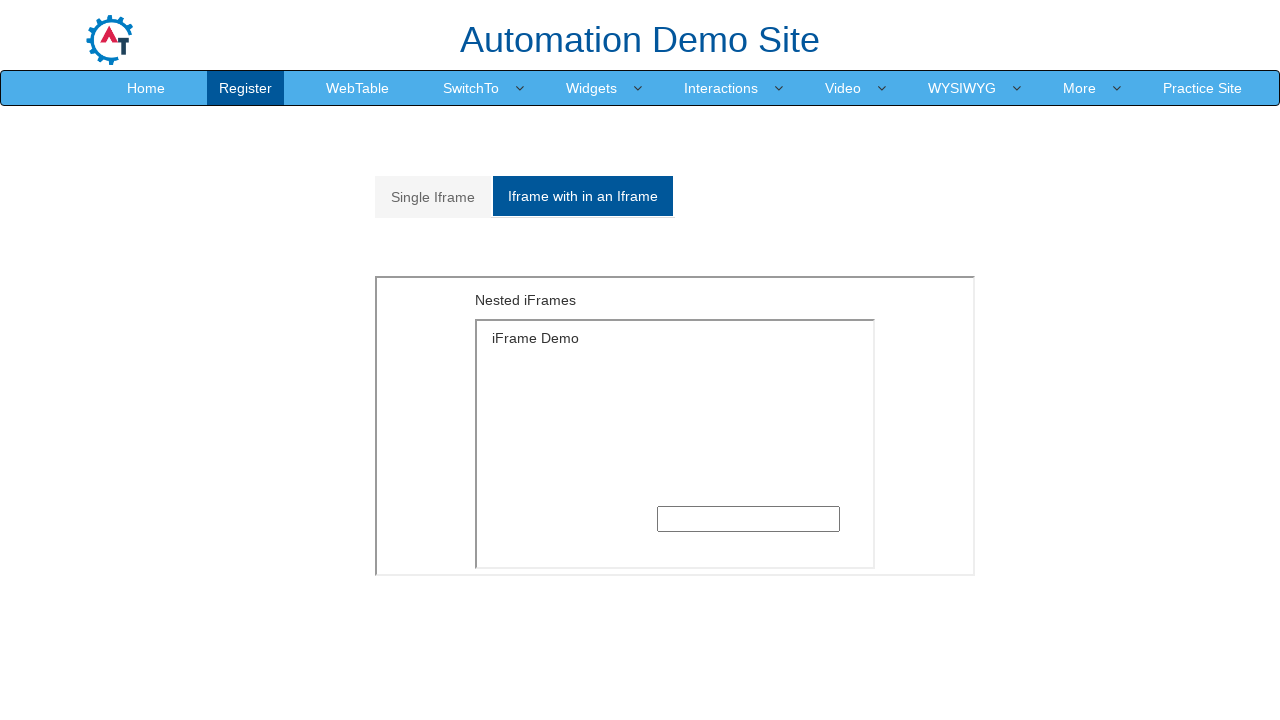

Filled textbox with 'Automation Testing' on xpath=//iframe[@src='MultipleFrames.html'] >> internal:control=enter-frame >> xp
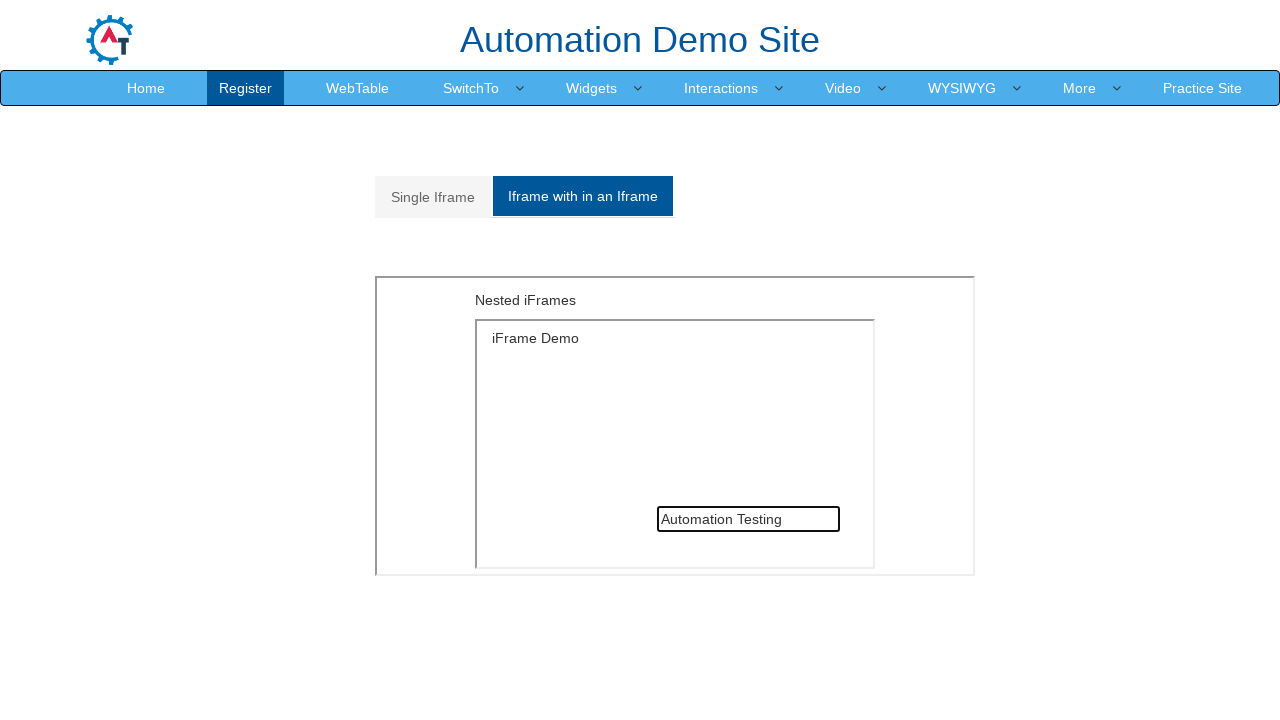

Cleared the textbox on xpath=//iframe[@src='MultipleFrames.html'] >> internal:control=enter-frame >> xp
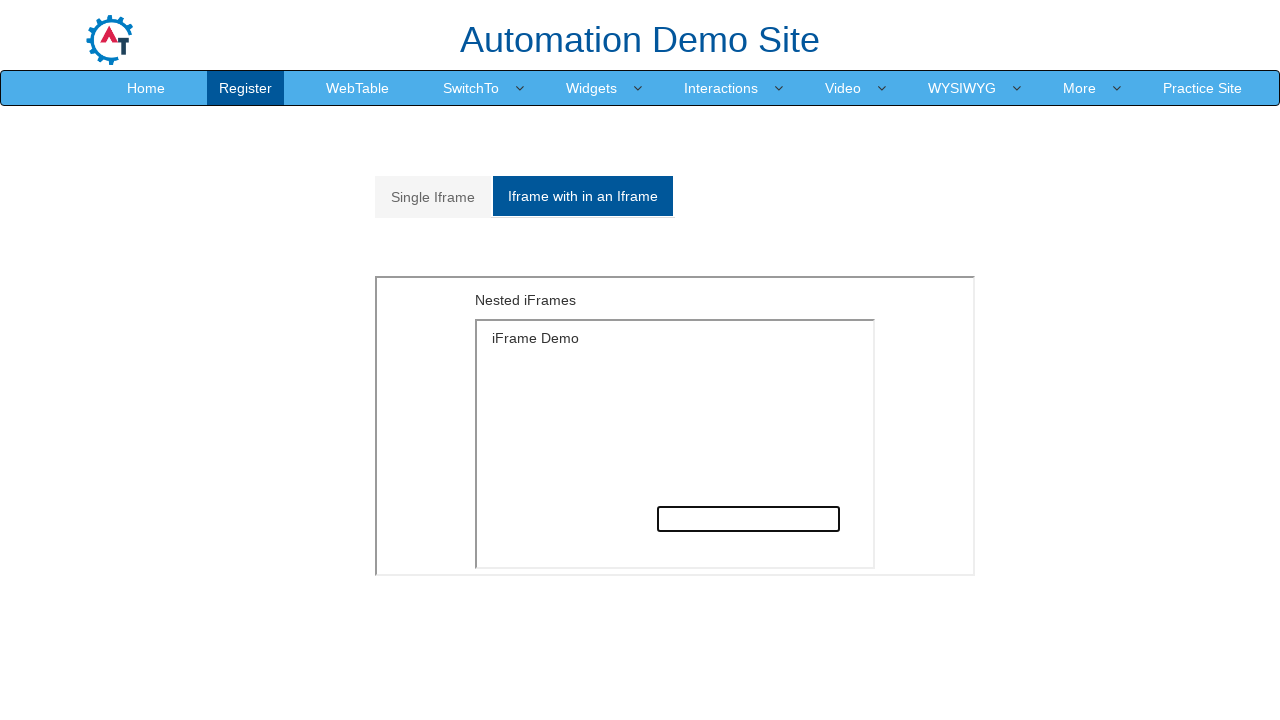

Clicked on the single frame tab to return to main content at (433, 197) on xpath=/html/body/section/div[1]/div/div/div/div[1]/div/ul/li[1]/a
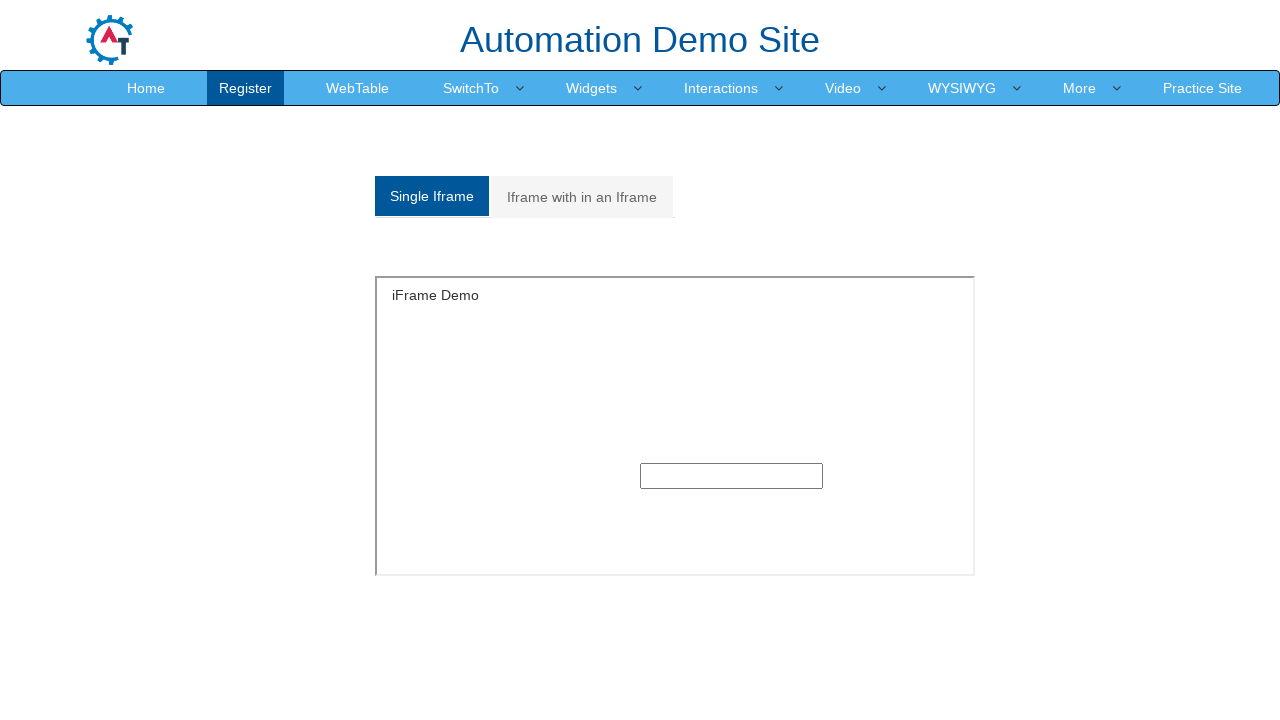

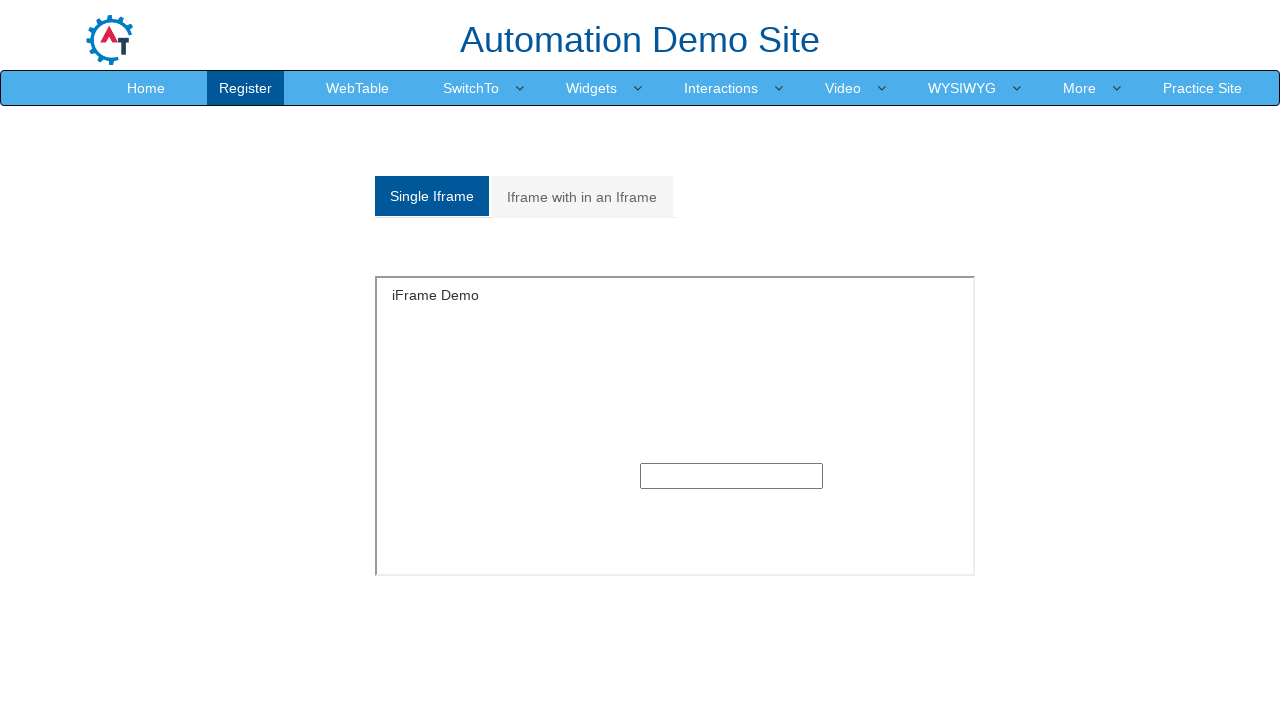